Tests the delete functionality on a web table by clicking the delete button for a specific record

Starting URL: https://demoqa.com/webtables

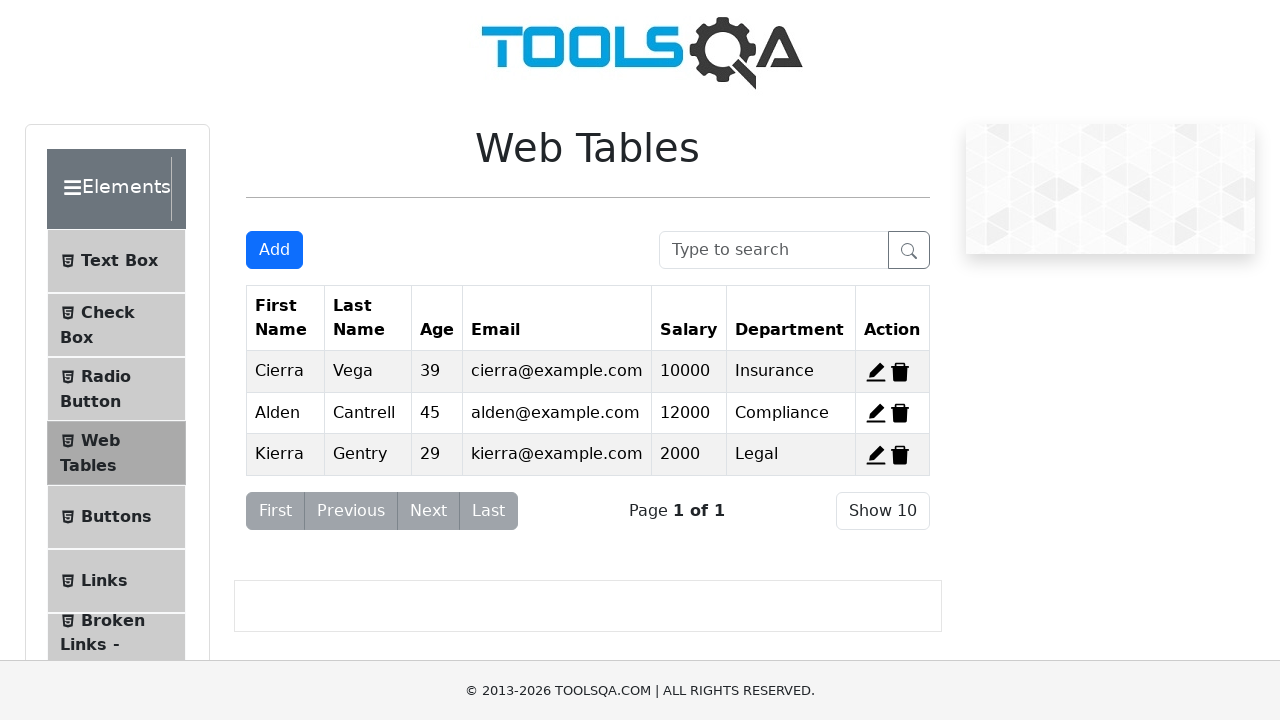

Clicked delete button for record 3 at (900, 454) on #delete-record-3
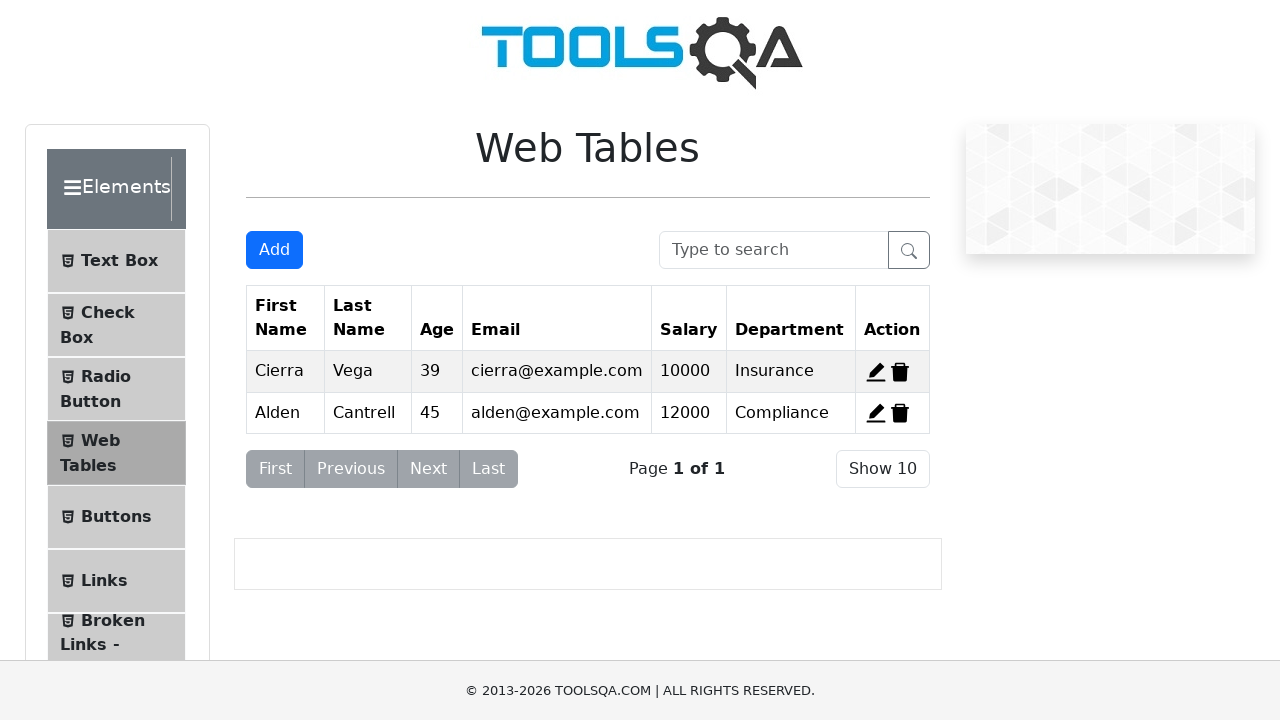

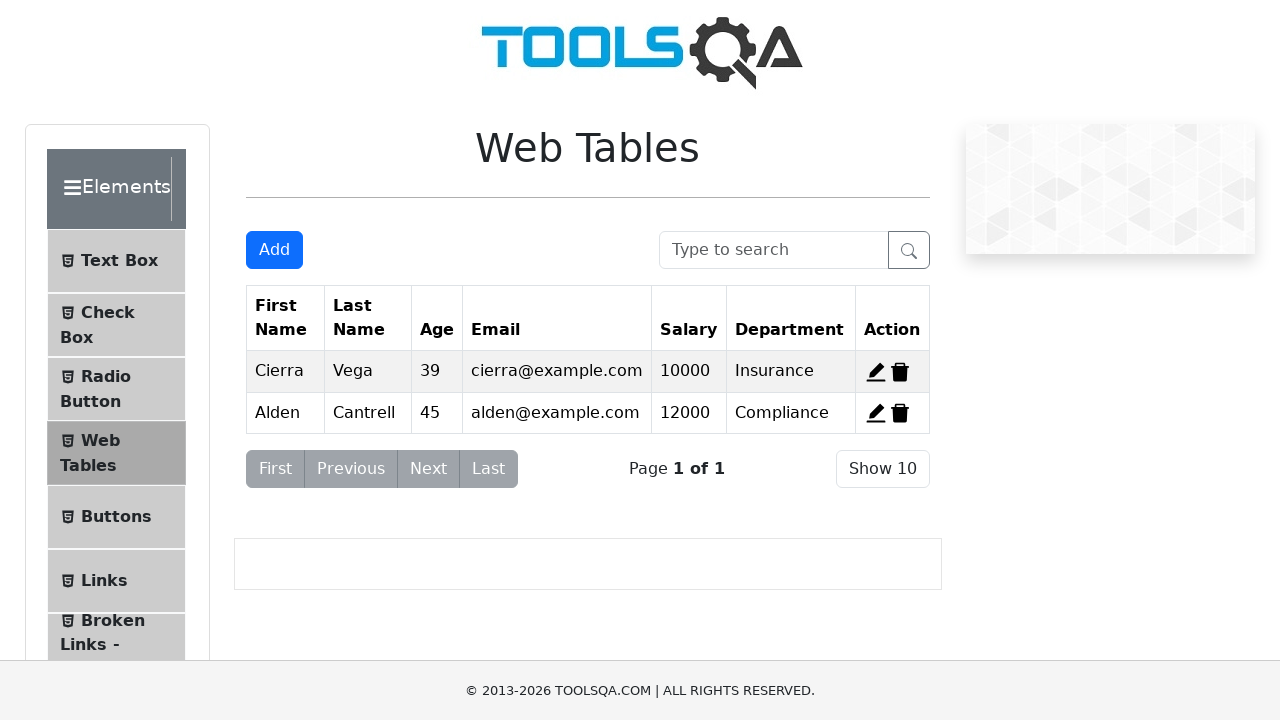